Tests JavaScript alert handling by triggering a prompt alert, entering text, and accepting it

Starting URL: https://the-internet.herokuapp.com/javascript_alerts

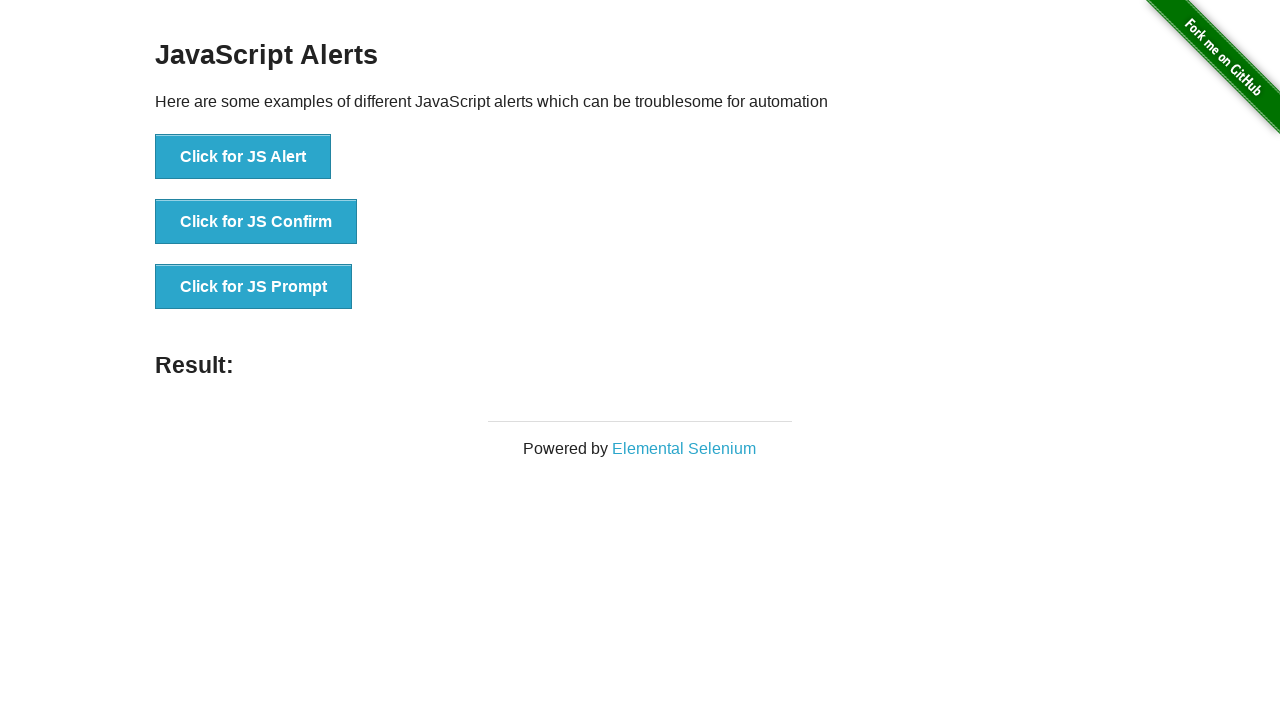

Clicked button to trigger JS Prompt alert at (254, 287) on xpath=//button[text()='Click for JS Prompt']
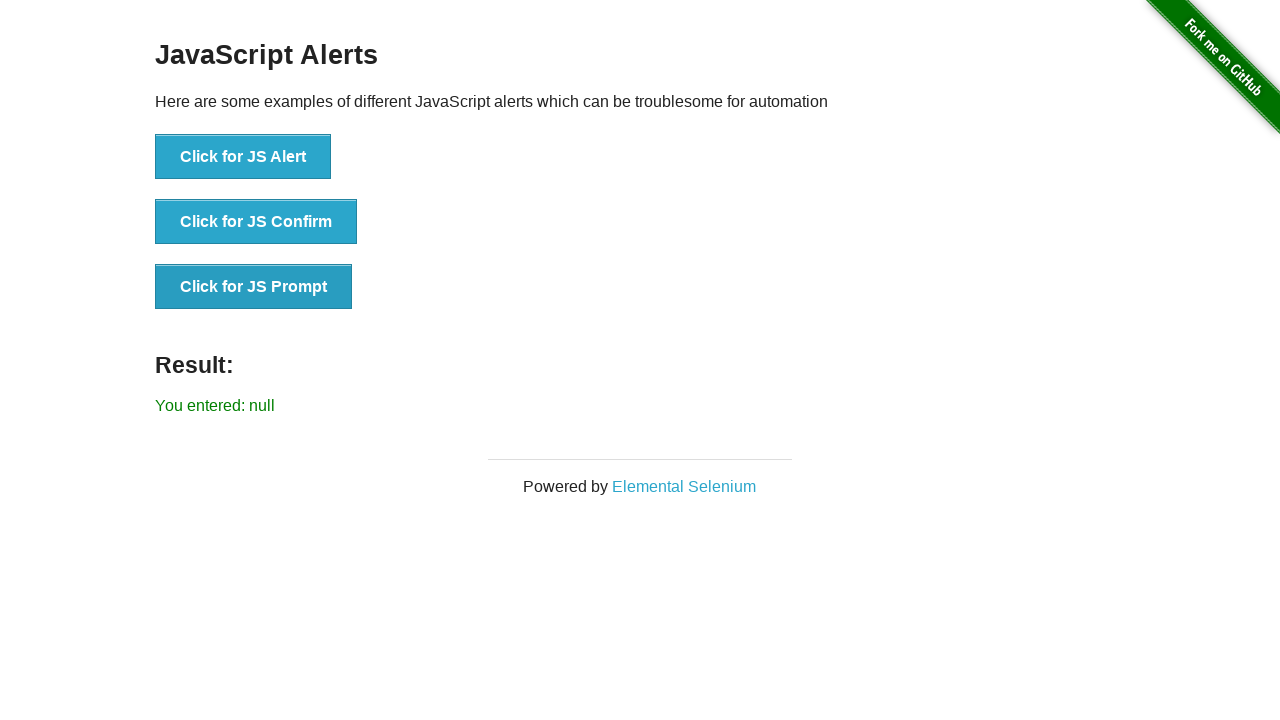

Set up dialog handler to accept prompt with text 'Welcome Vamsi Krishna Pallapolu'
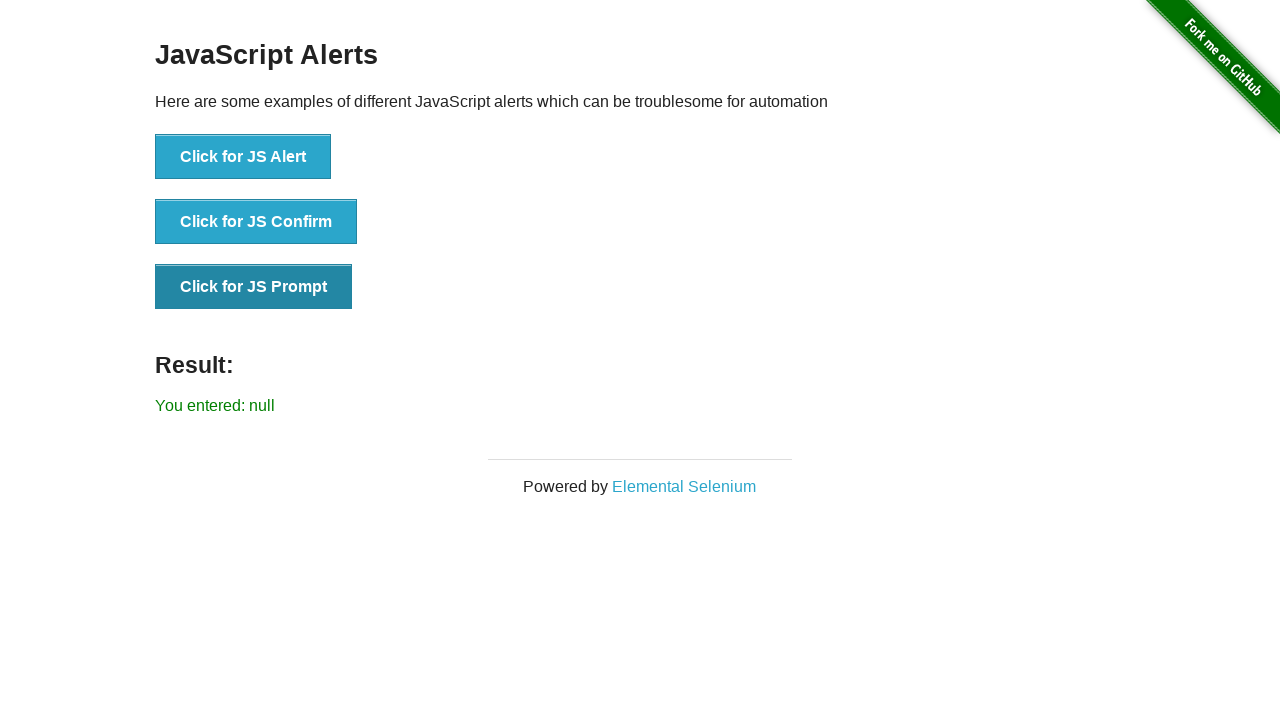

Clicked button again to trigger JS Prompt alert with handler ready at (254, 287) on xpath=//button[text()='Click for JS Prompt']
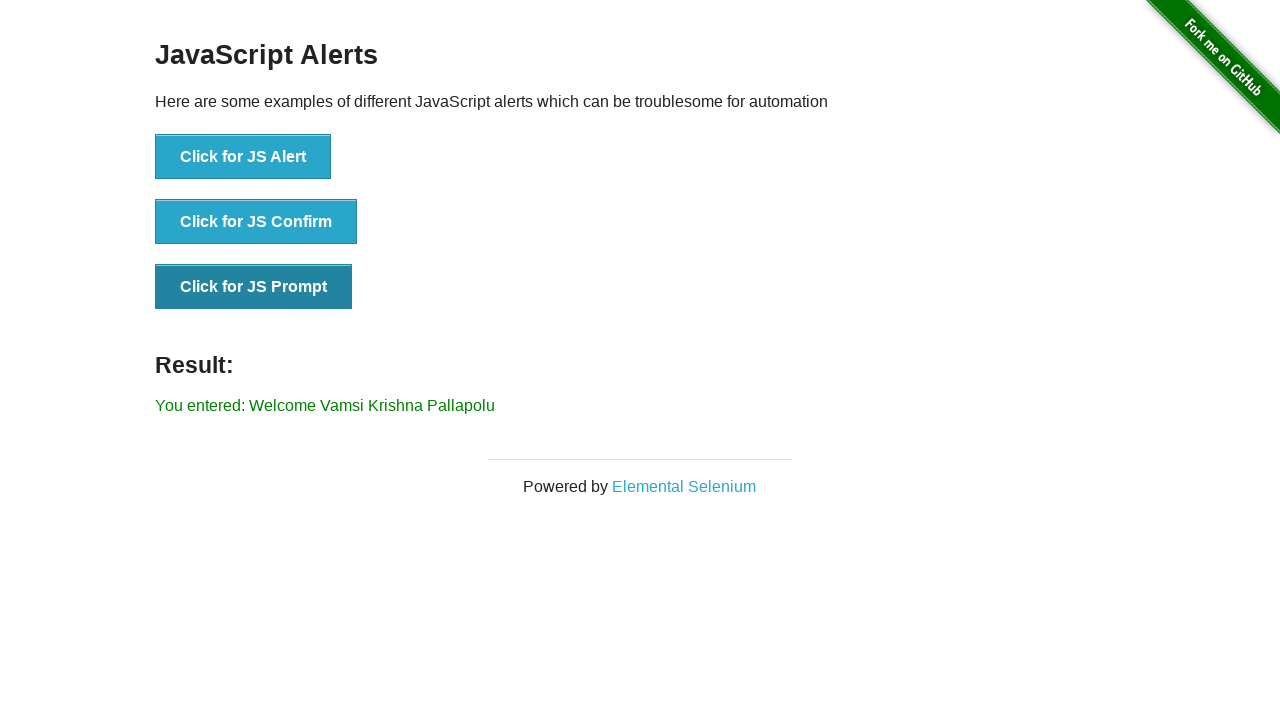

Result element appeared on page after handling prompt
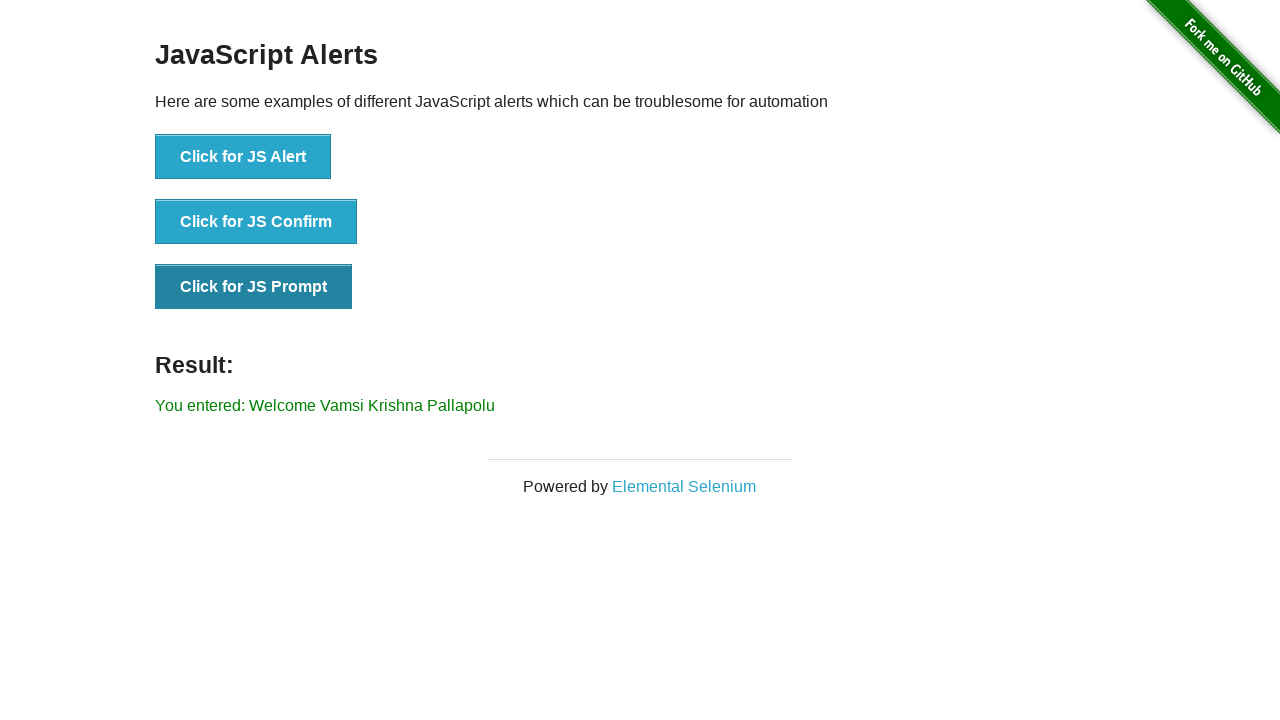

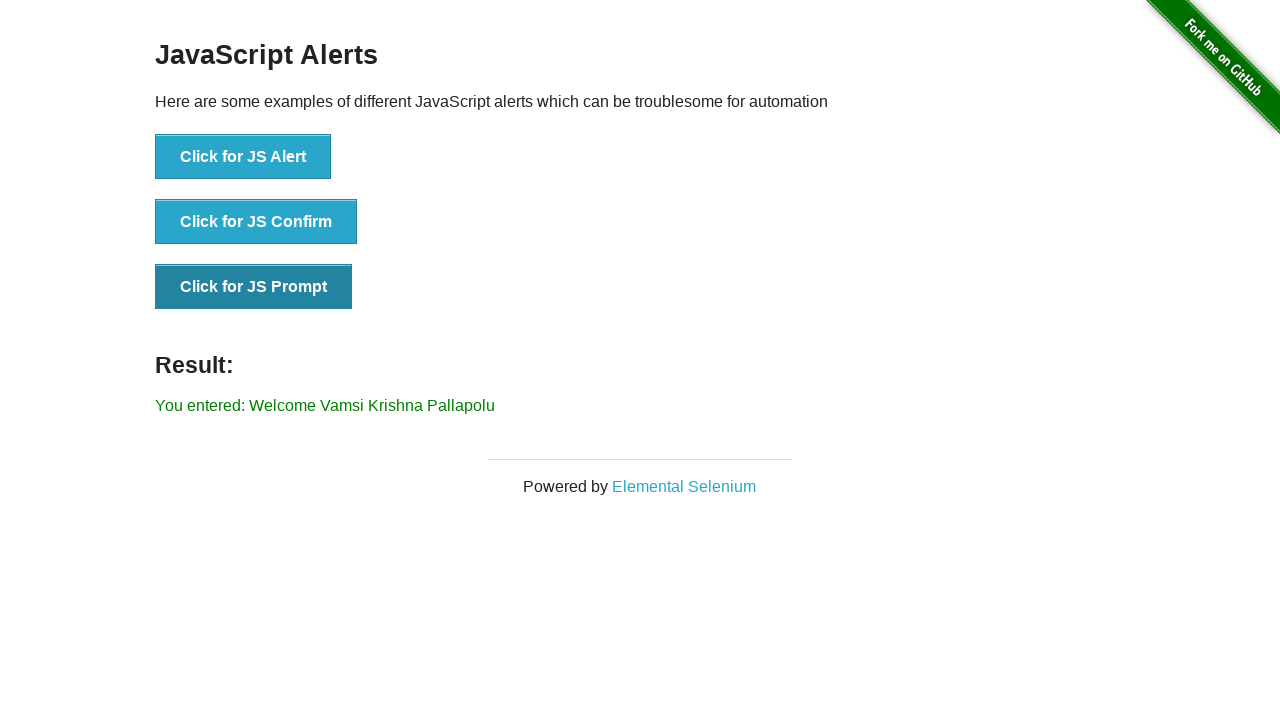